Tests mouse actions including right-click context menu and double-click functionality across two different websites

Starting URL: http://swisnl.github.io/jQuery-contextMenu/demo.html

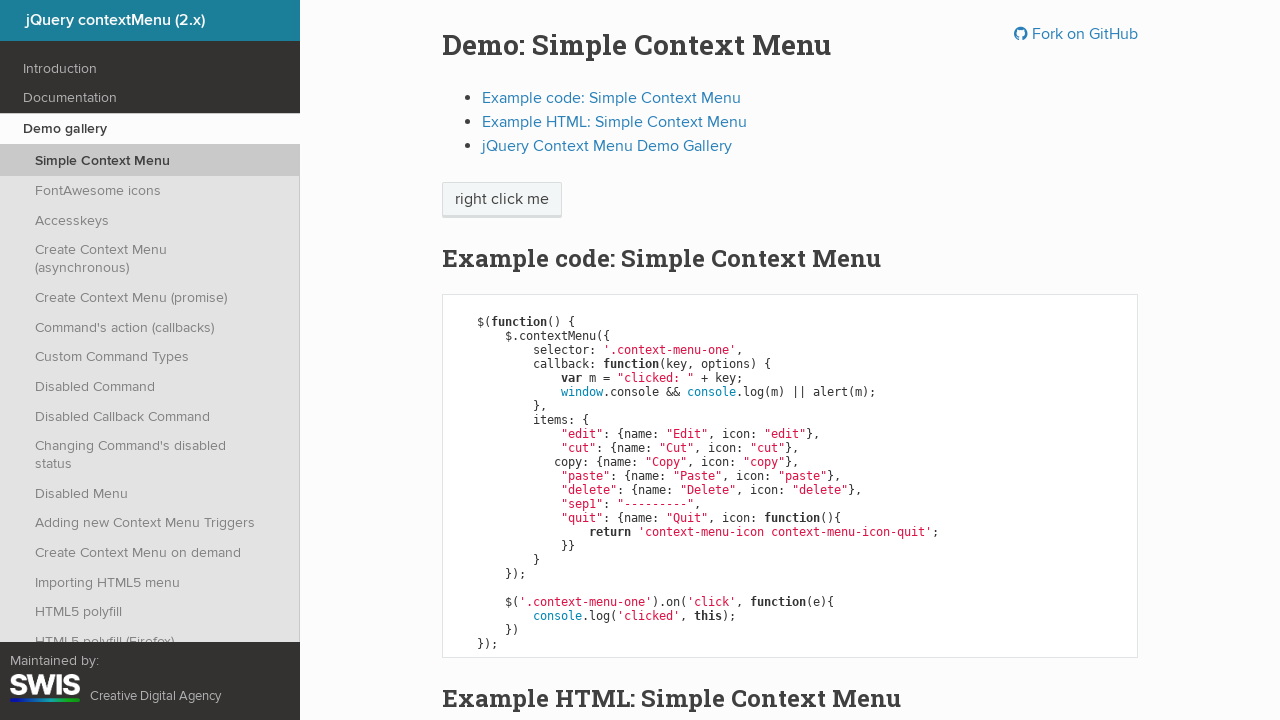

Right-clicked on context menu element to open context menu at (502, 200) on xpath=//span[@class='context-menu-one btn btn-neutral']
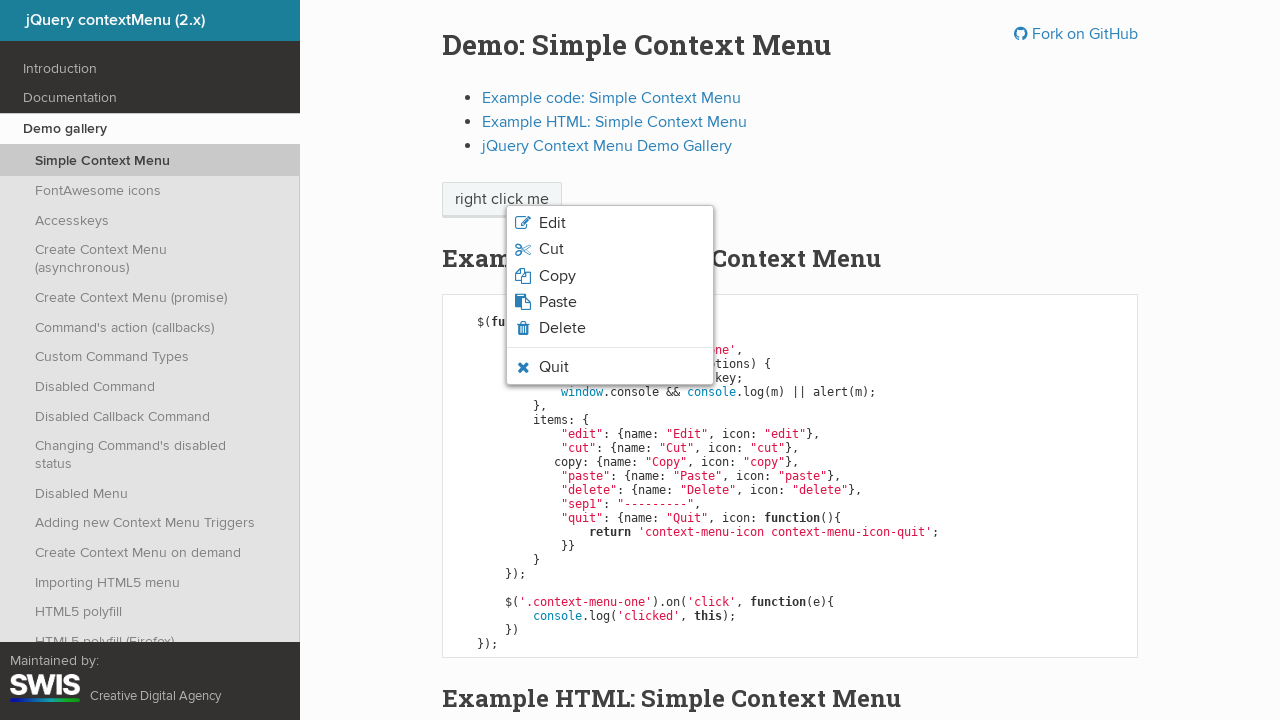

Navigated to testautomationpractice.blogspot.com
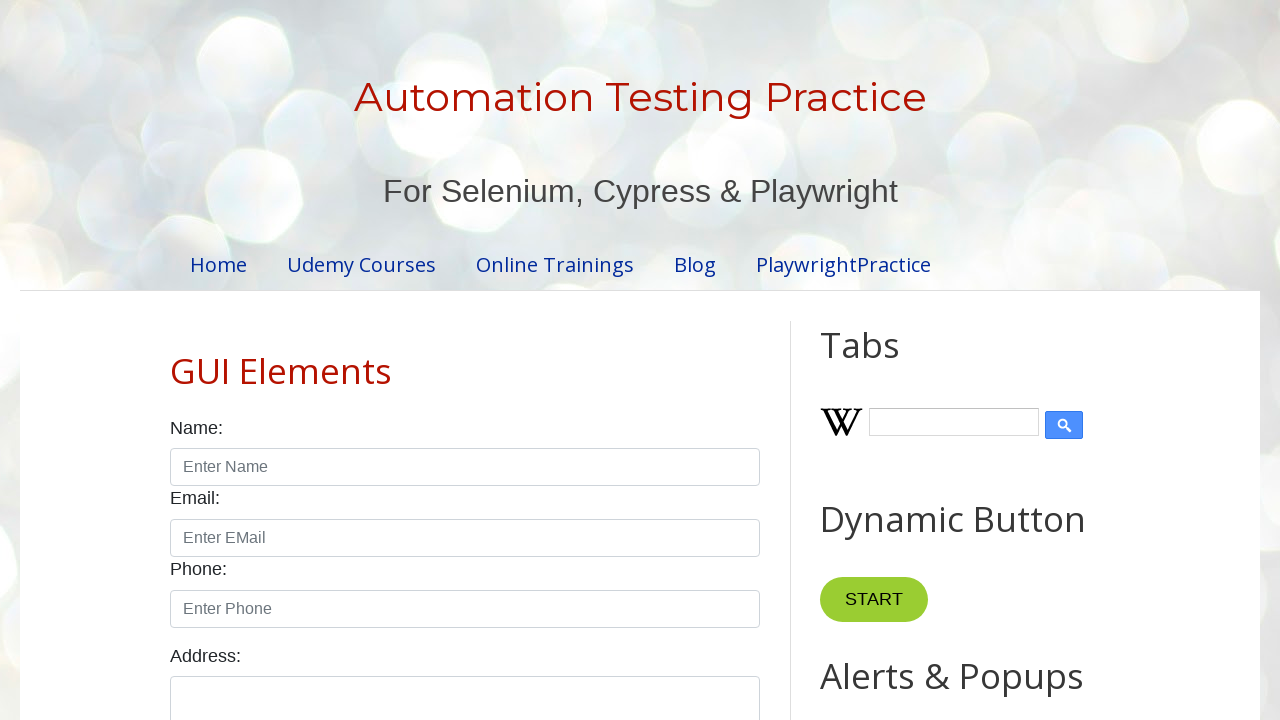

Double-clicked the Copy Text button at (885, 360) on xpath=//button[contains(text(), 'Copy Text')]
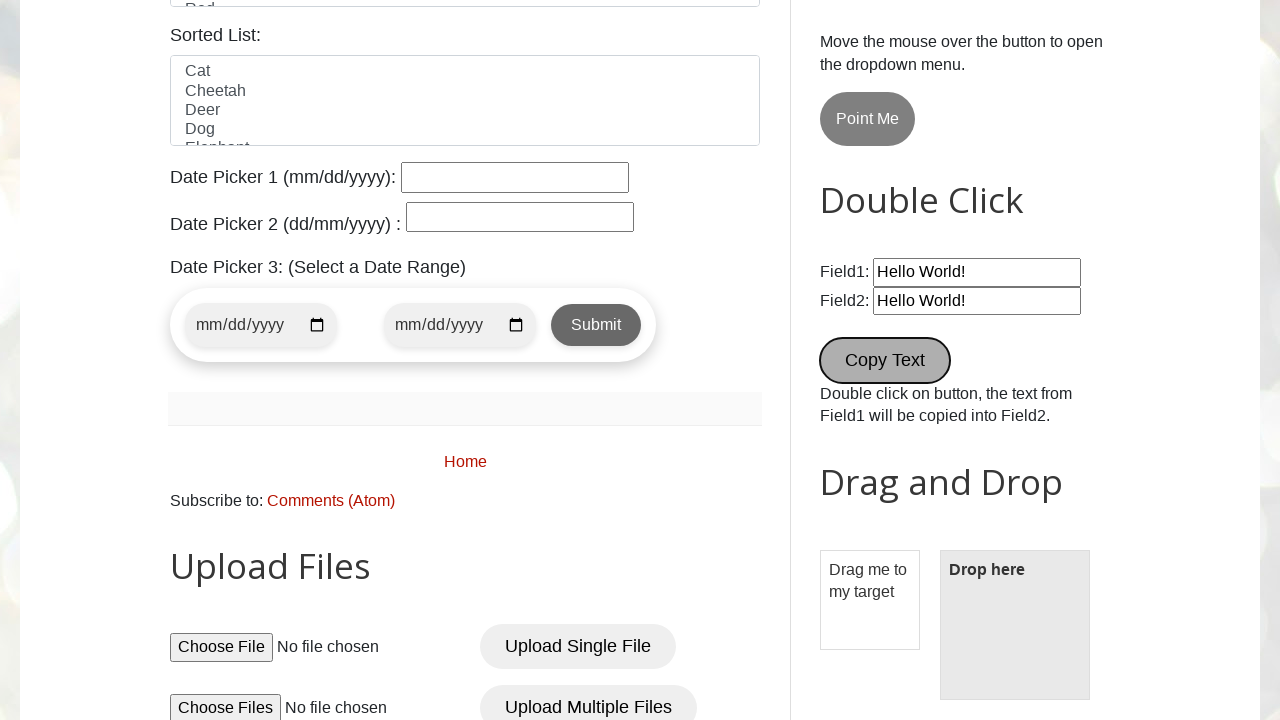

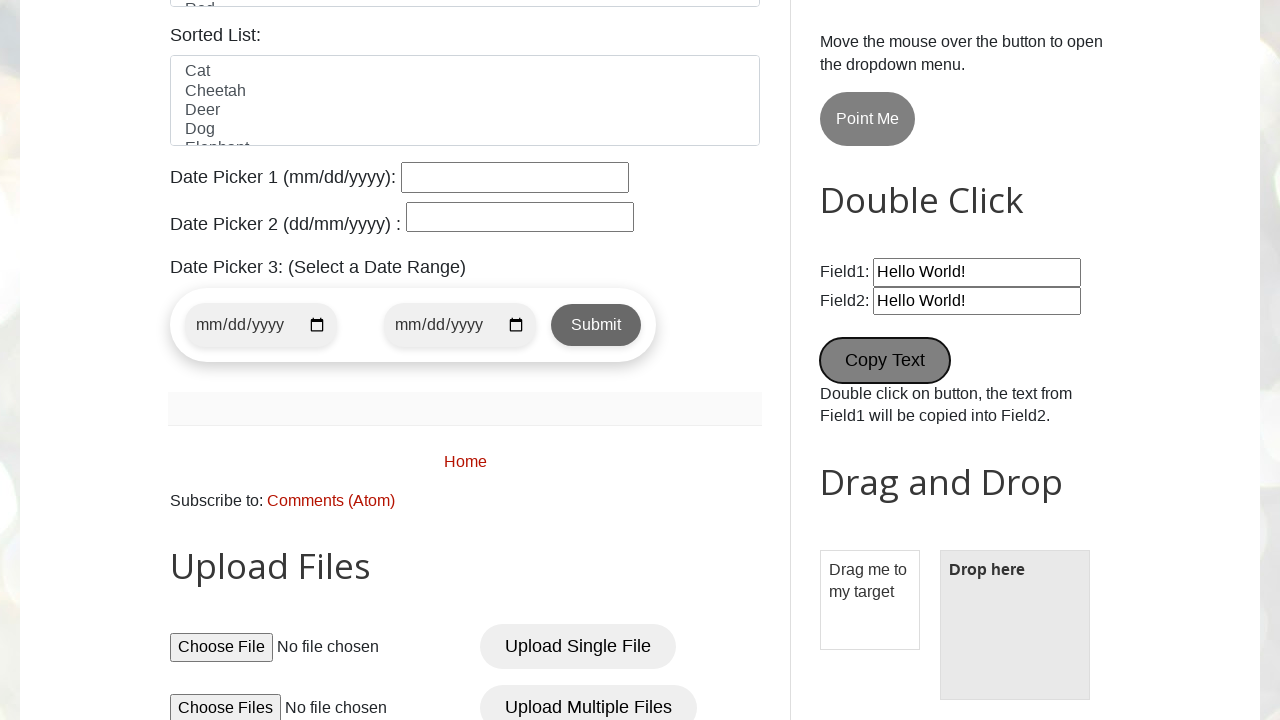